Tests browser navigation features by clicking a sign-in link, then using refresh, back, and forward navigation buttons

Starting URL: https://www.rediff.com/

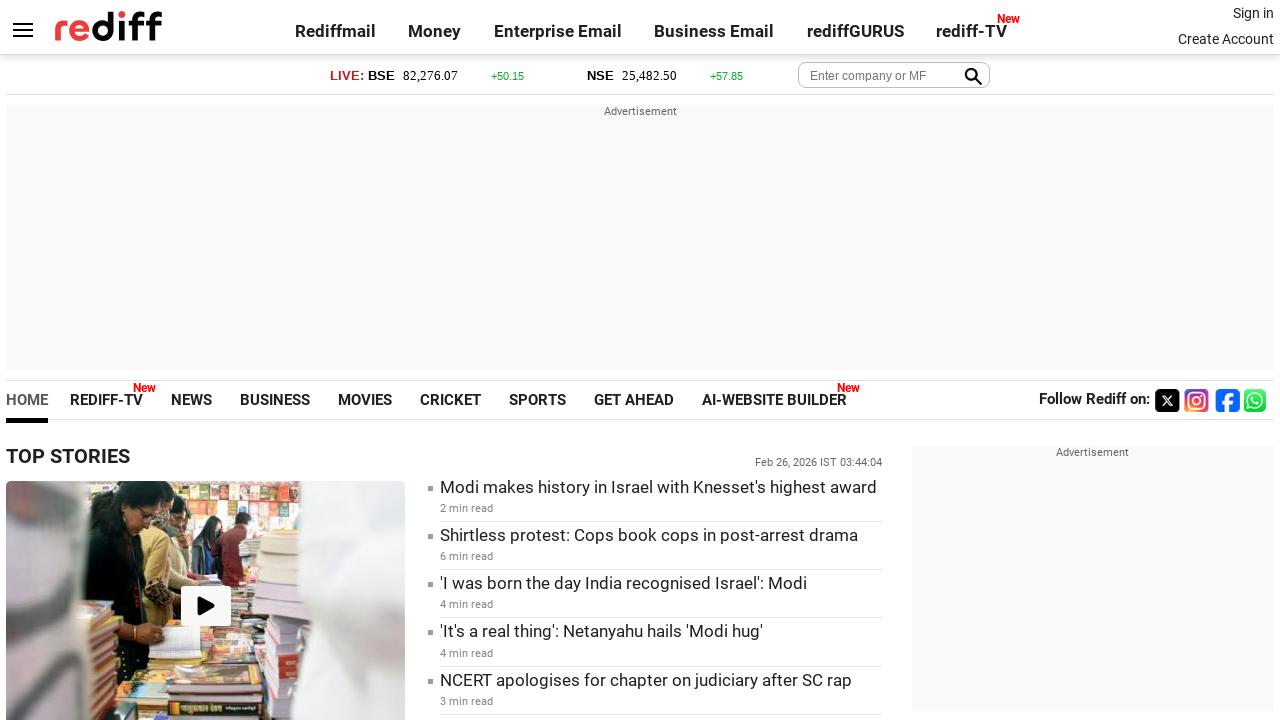

Clicked Sign in link at (1253, 13) on xpath=//*[@id='signin_info']/a[.='Sign in']
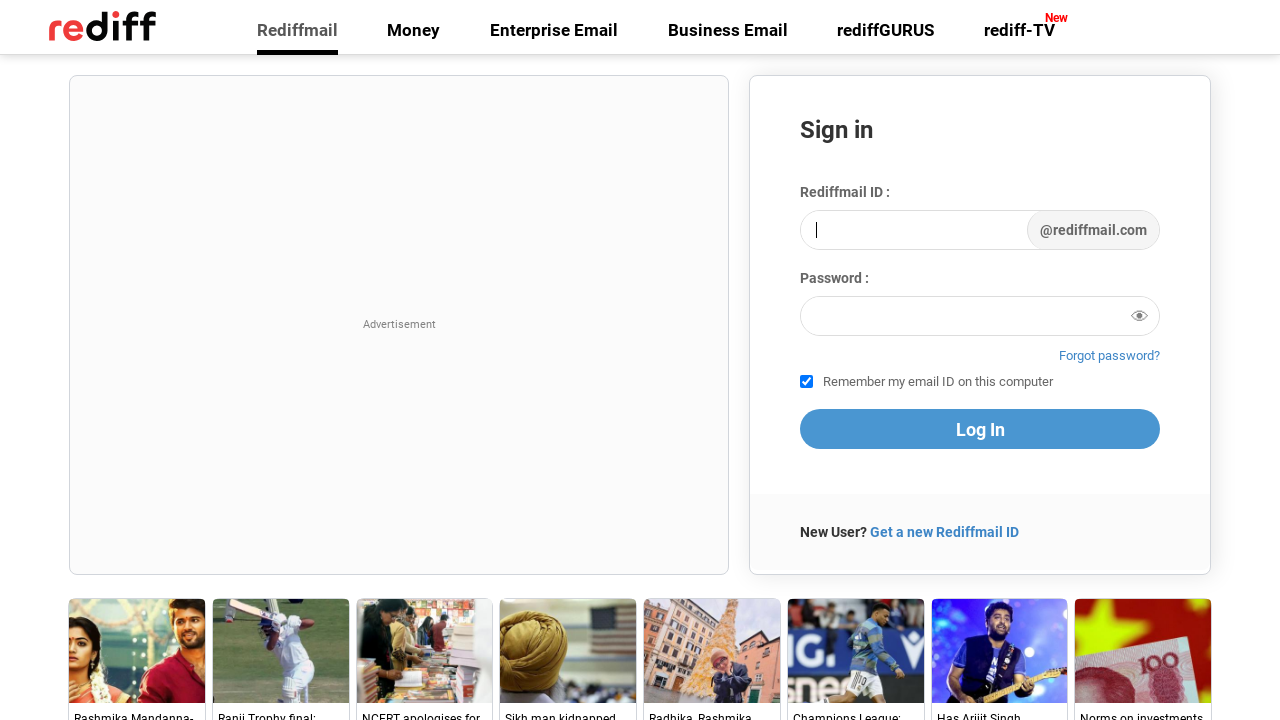

Refreshed the page
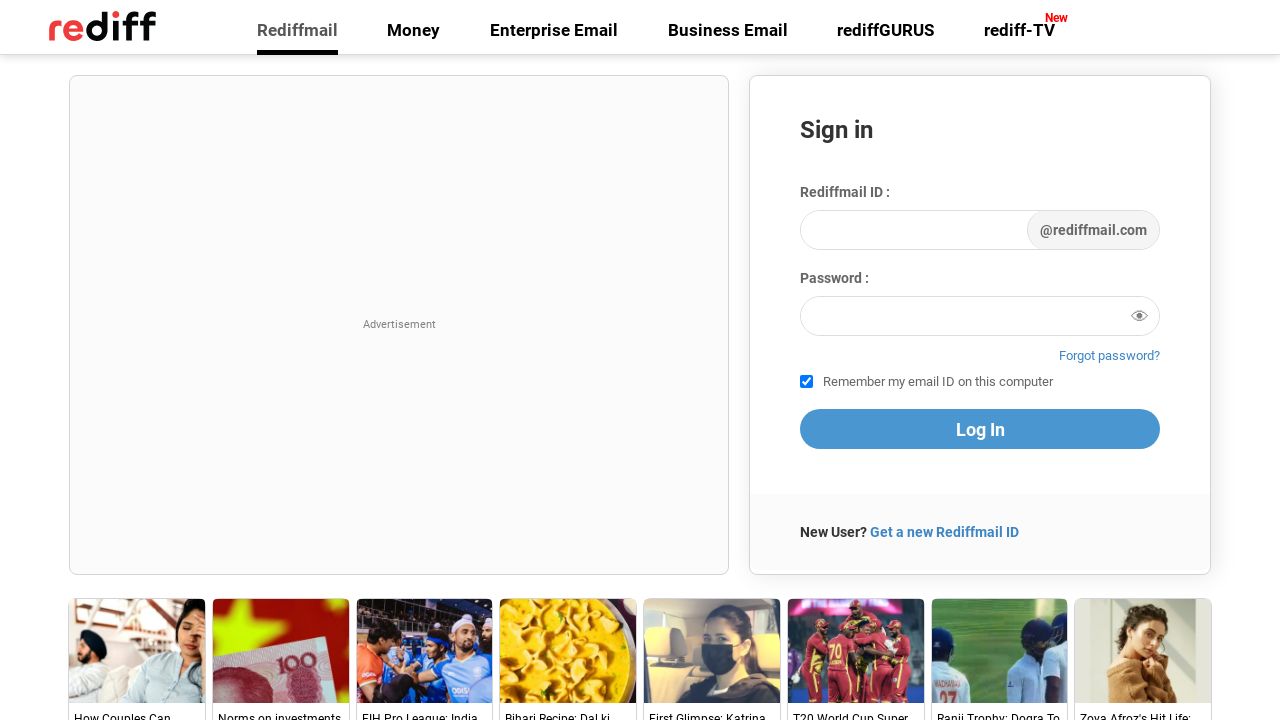

Navigated back using browser back button
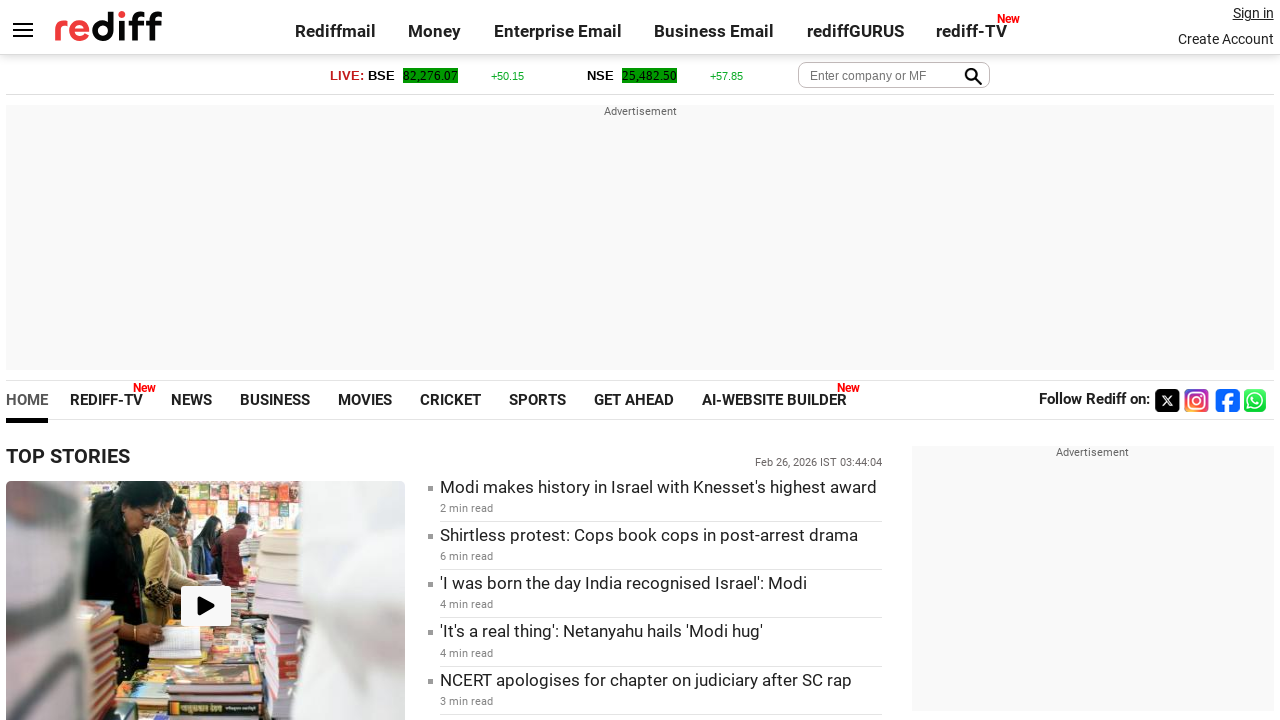

Navigated forward using browser forward button
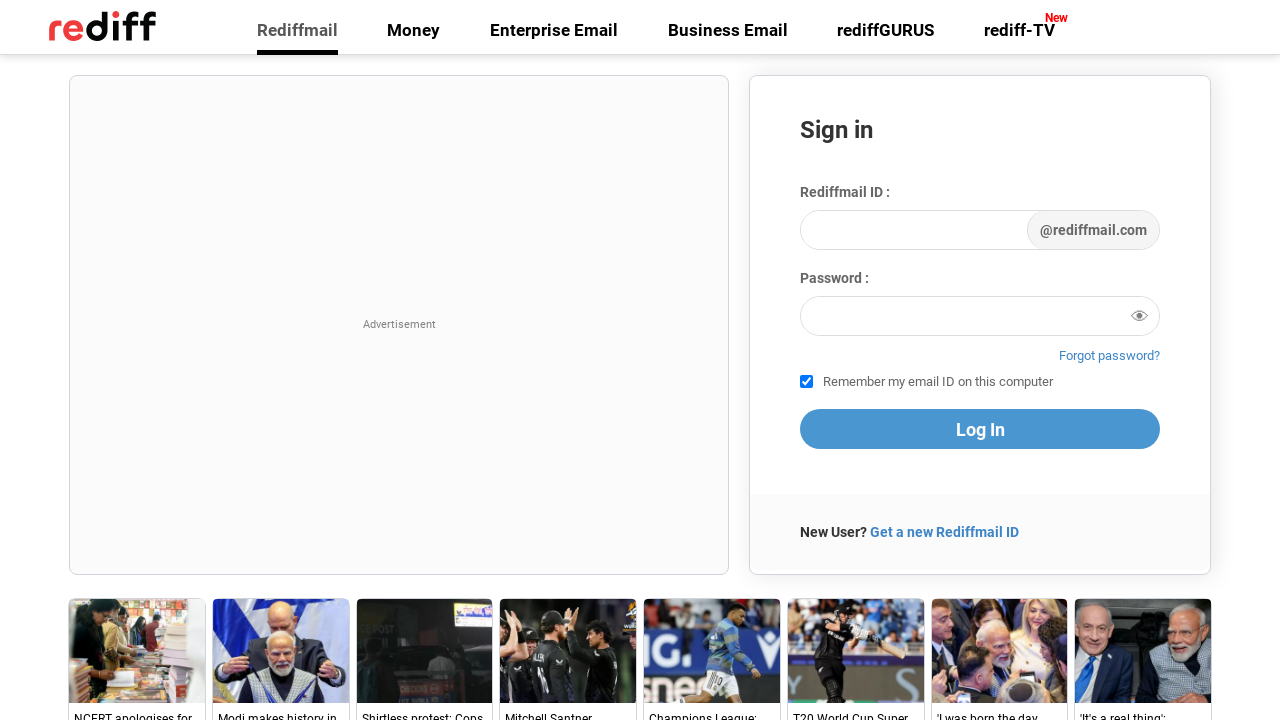

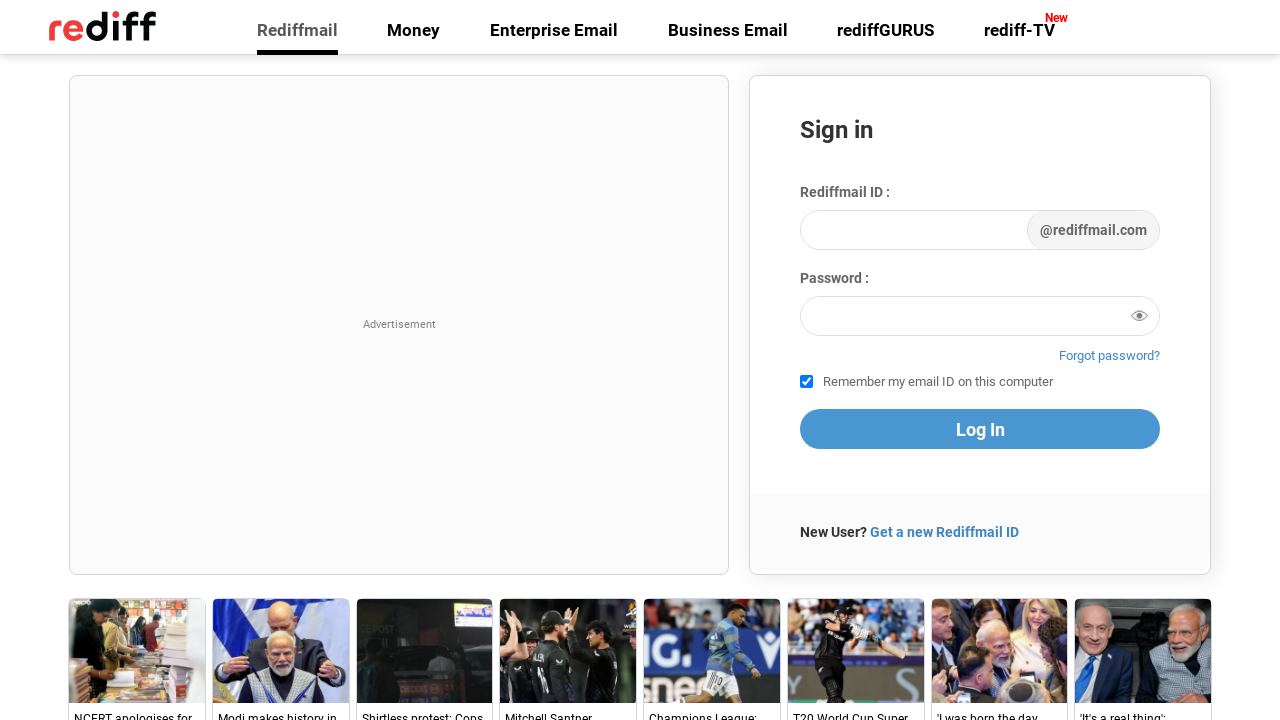